Tests routing functionality including Active, Completed, and All filters with back button navigation

Starting URL: https://demo.playwright.dev/todomvc

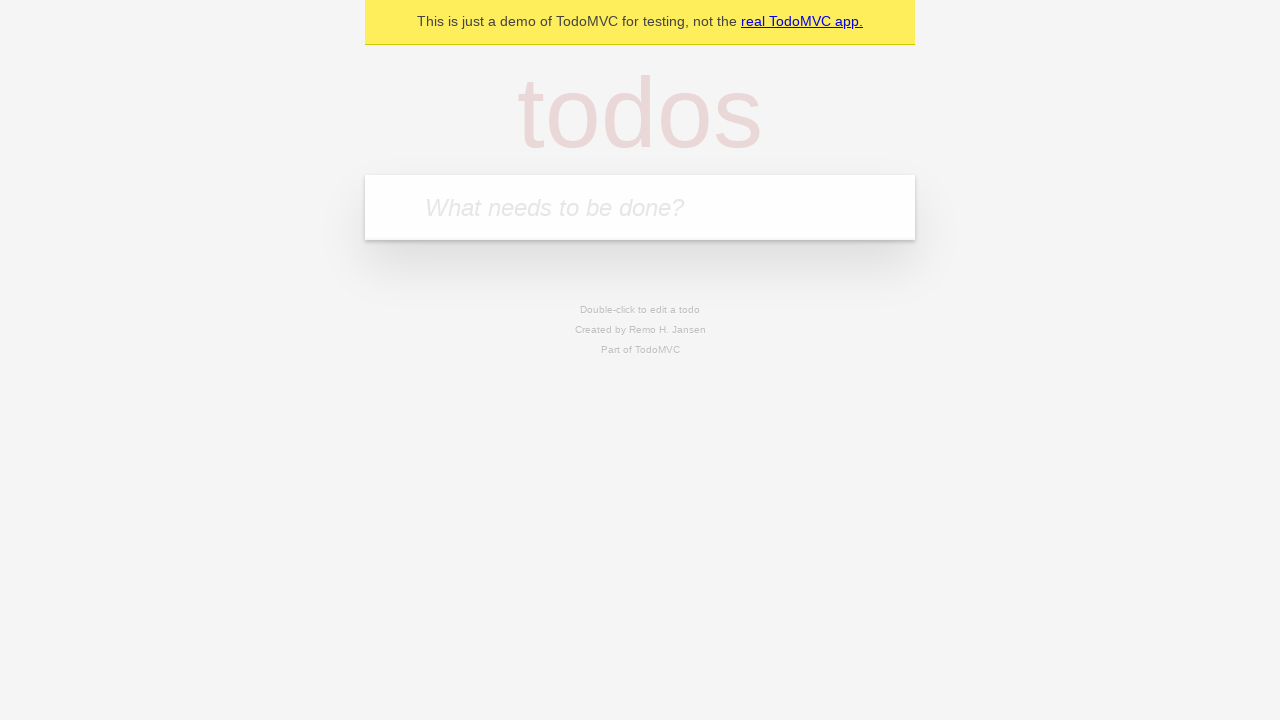

Filled new todo field with 'buy some cheese' on .new-todo
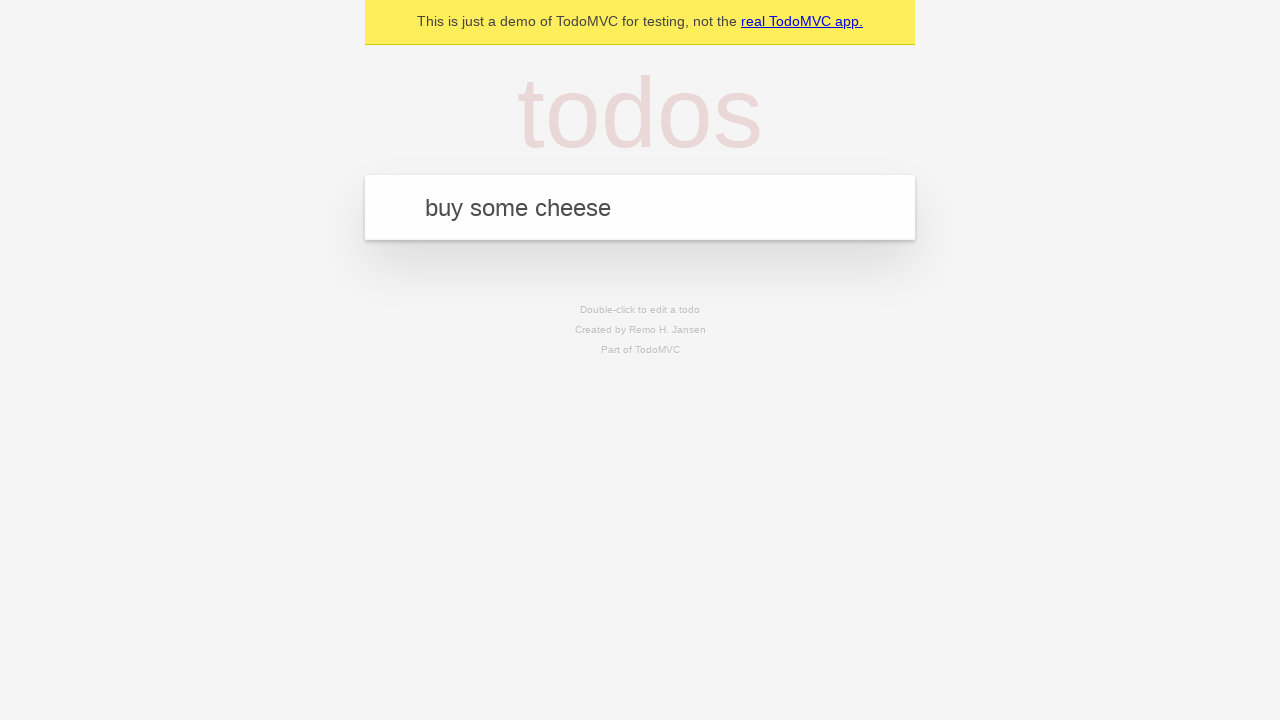

Pressed Enter to add first todo on .new-todo
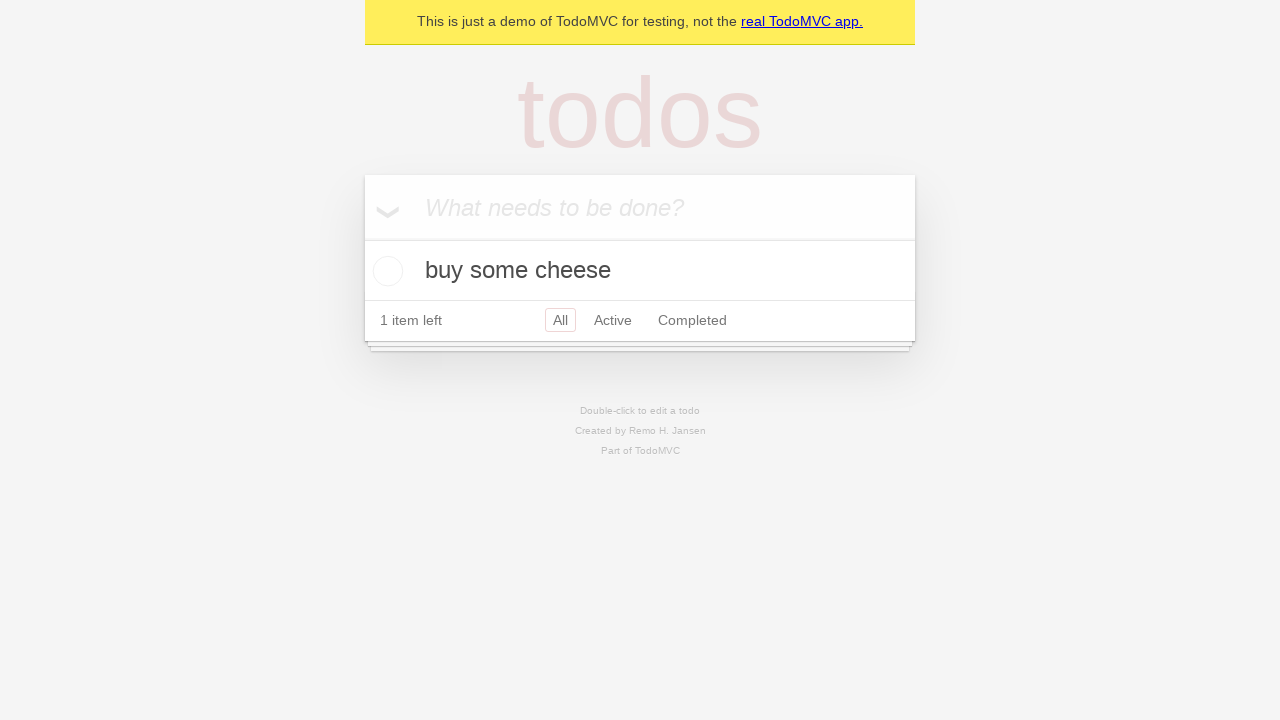

Filled new todo field with 'feed the cat' on .new-todo
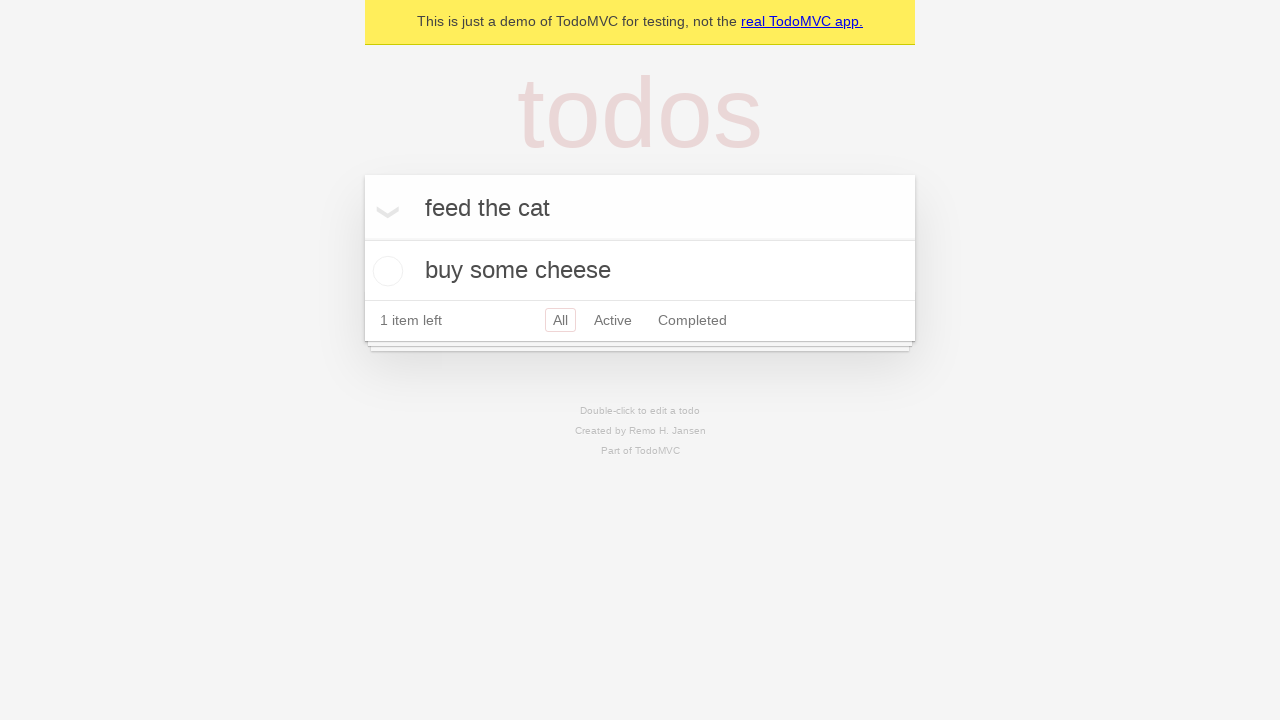

Pressed Enter to add second todo on .new-todo
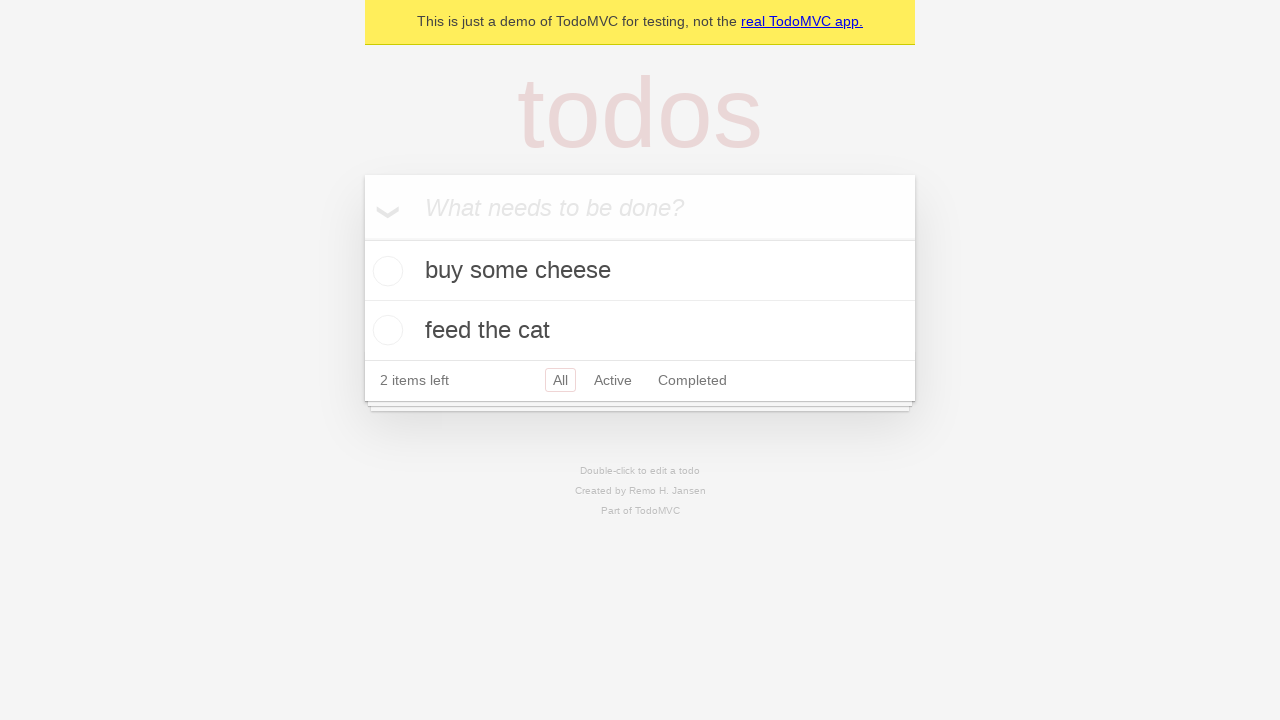

Filled new todo field with 'book a doctors appointment' on .new-todo
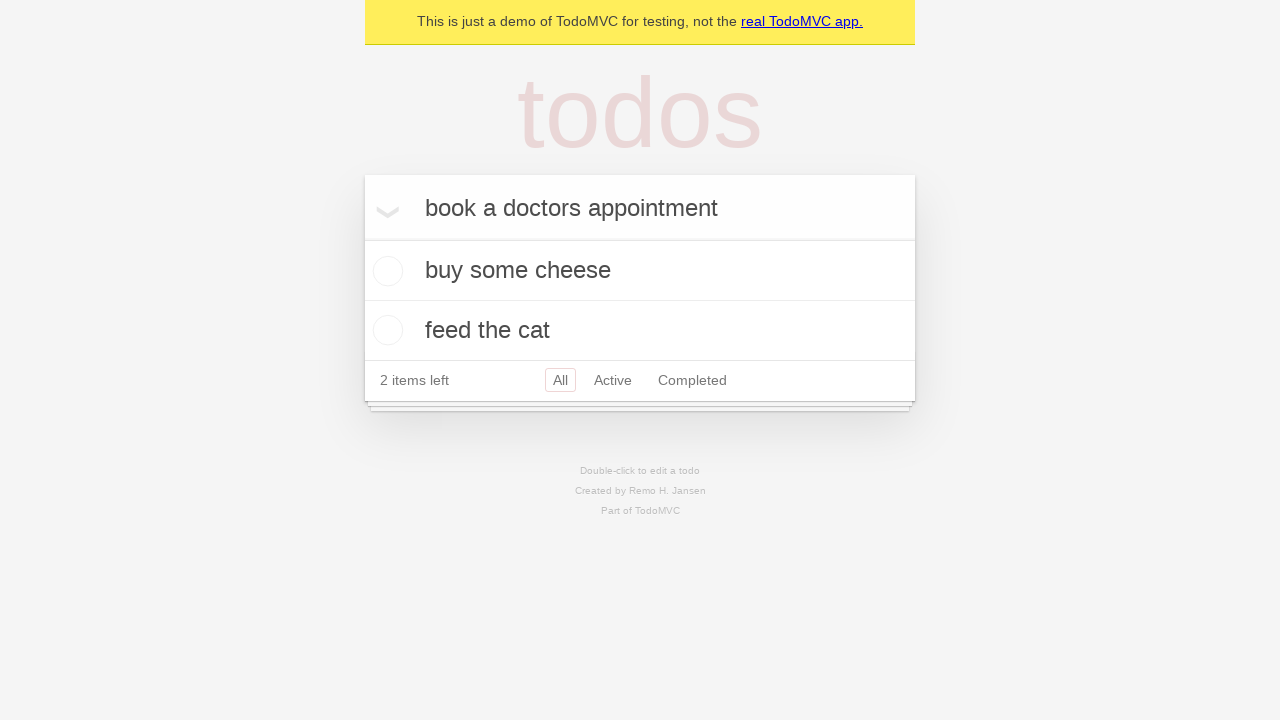

Pressed Enter to add third todo on .new-todo
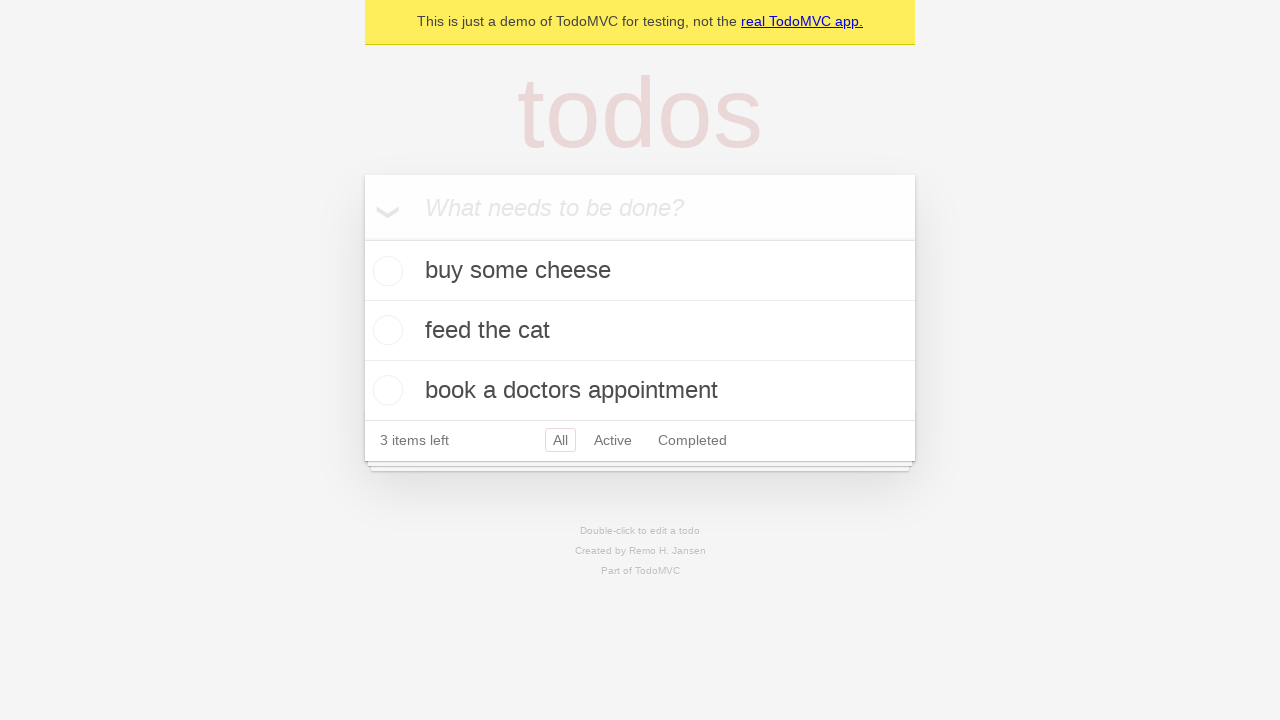

Waited for all 3 todos to be rendered
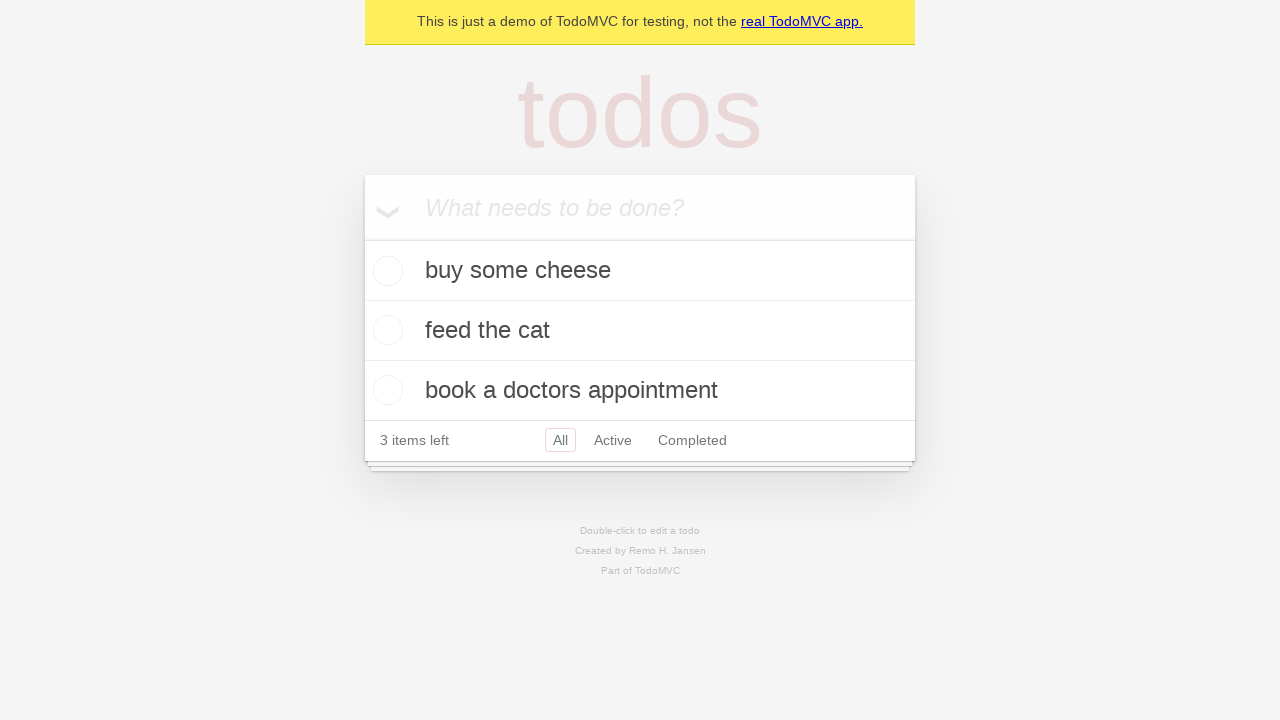

Checked the second todo item as completed at (385, 330) on .todo-list li .toggle >> nth=1
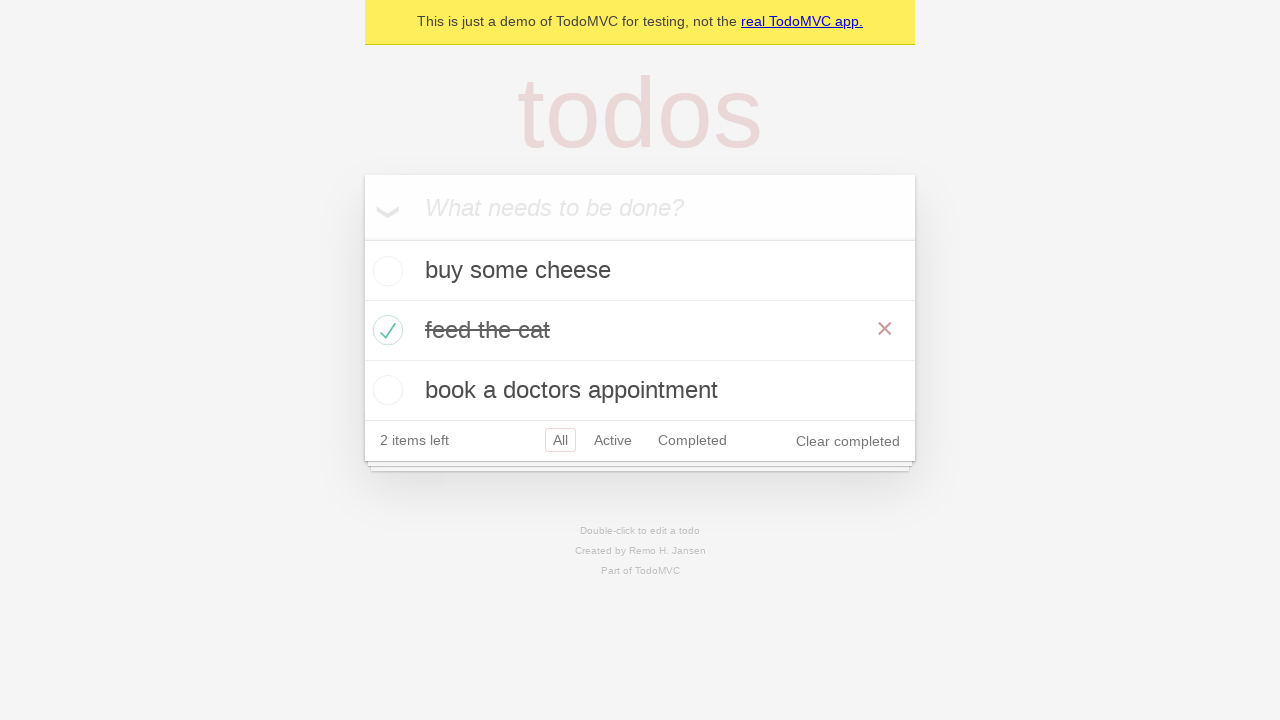

Clicked All filter to show all todos at (560, 440) on .filters >> text=All
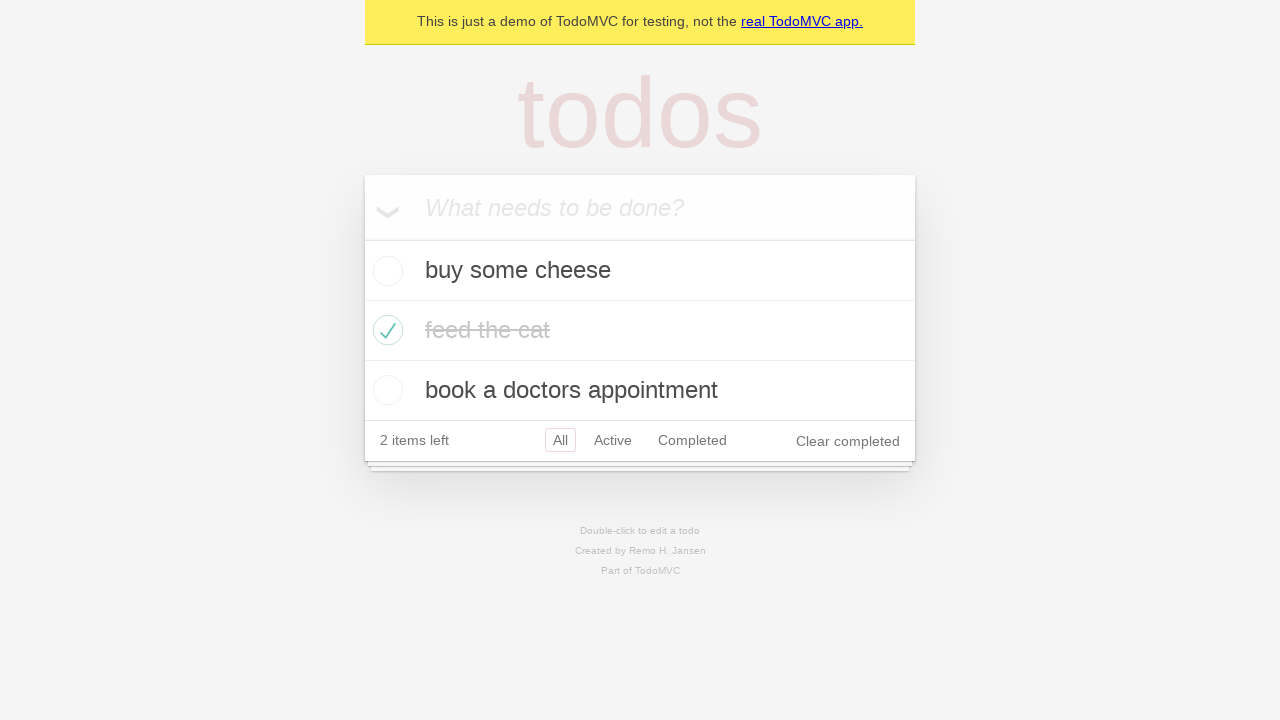

Clicked Active filter to show only active todos at (613, 440) on .filters >> text=Active
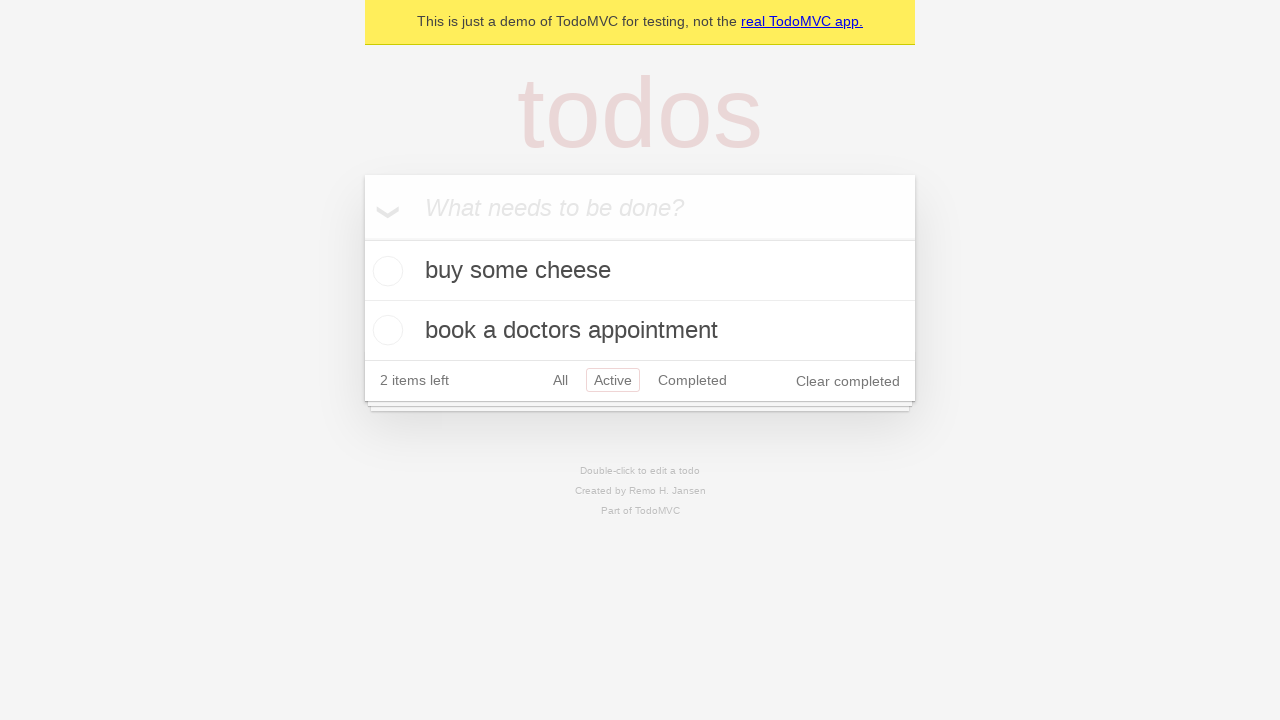

Clicked Completed filter to show only completed todos at (692, 380) on .filters >> text=Completed
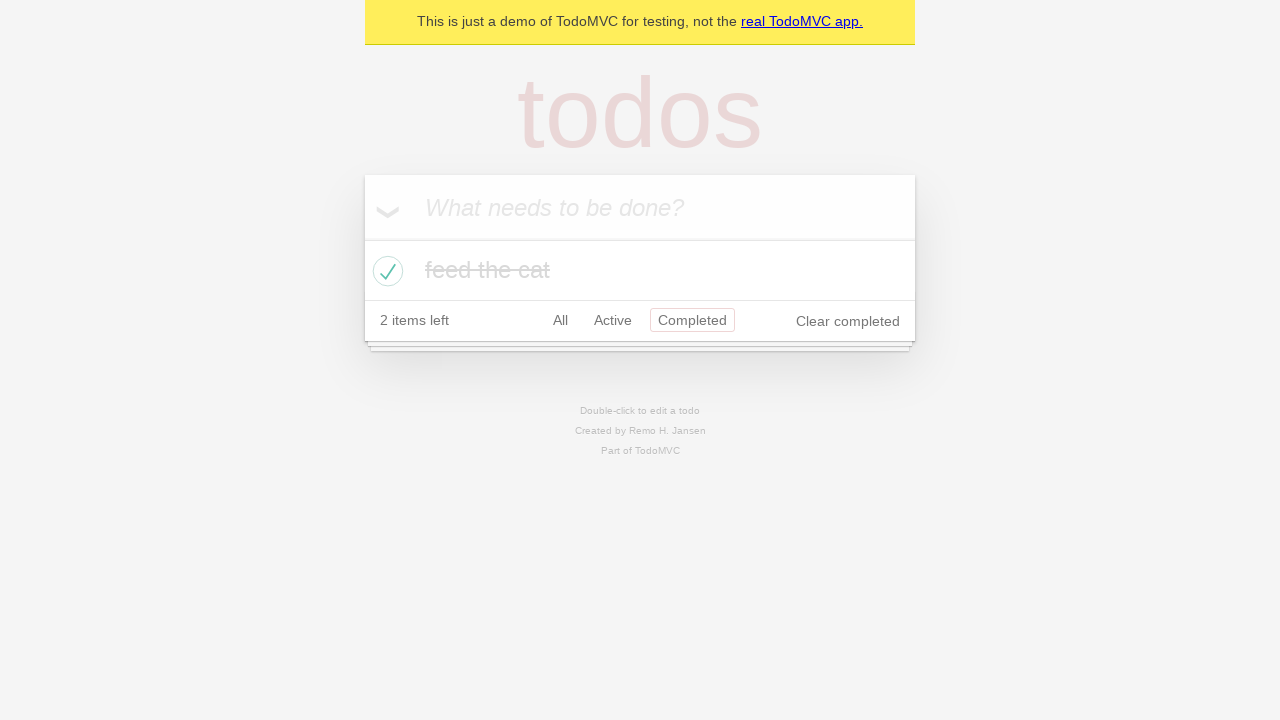

Navigated back using browser back button (from Completed filter)
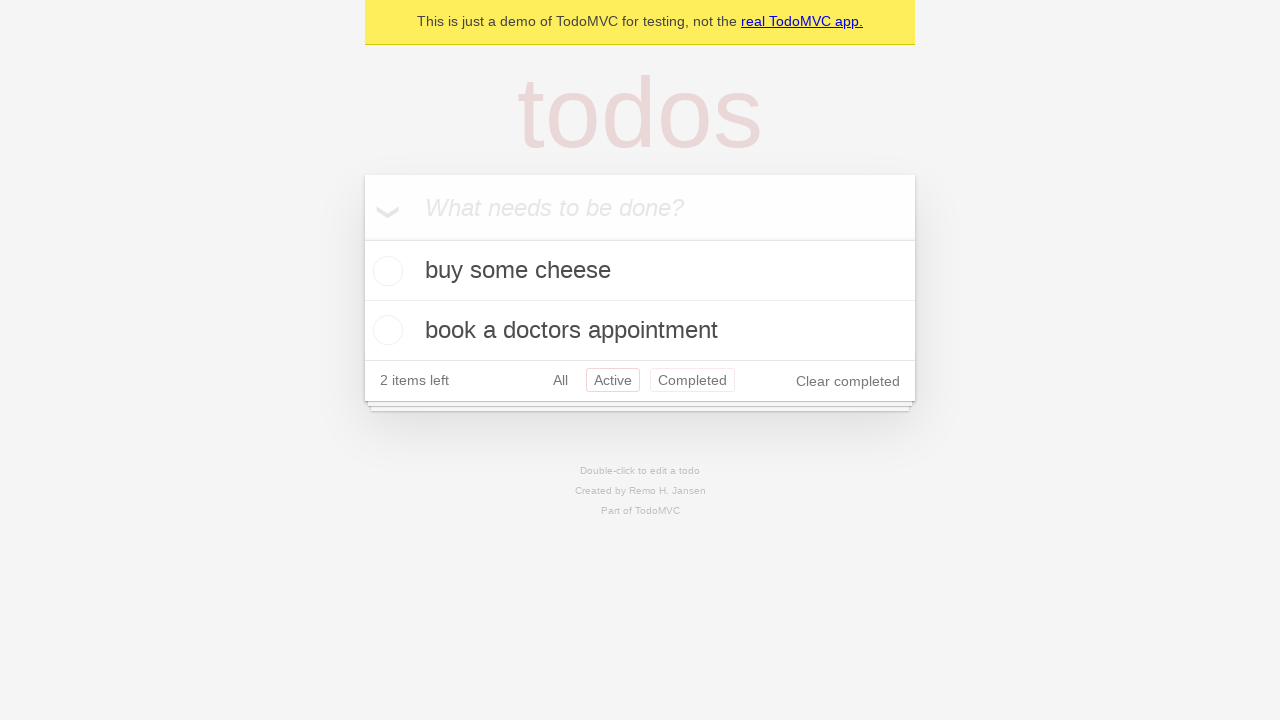

Navigated back using browser back button (from Active filter)
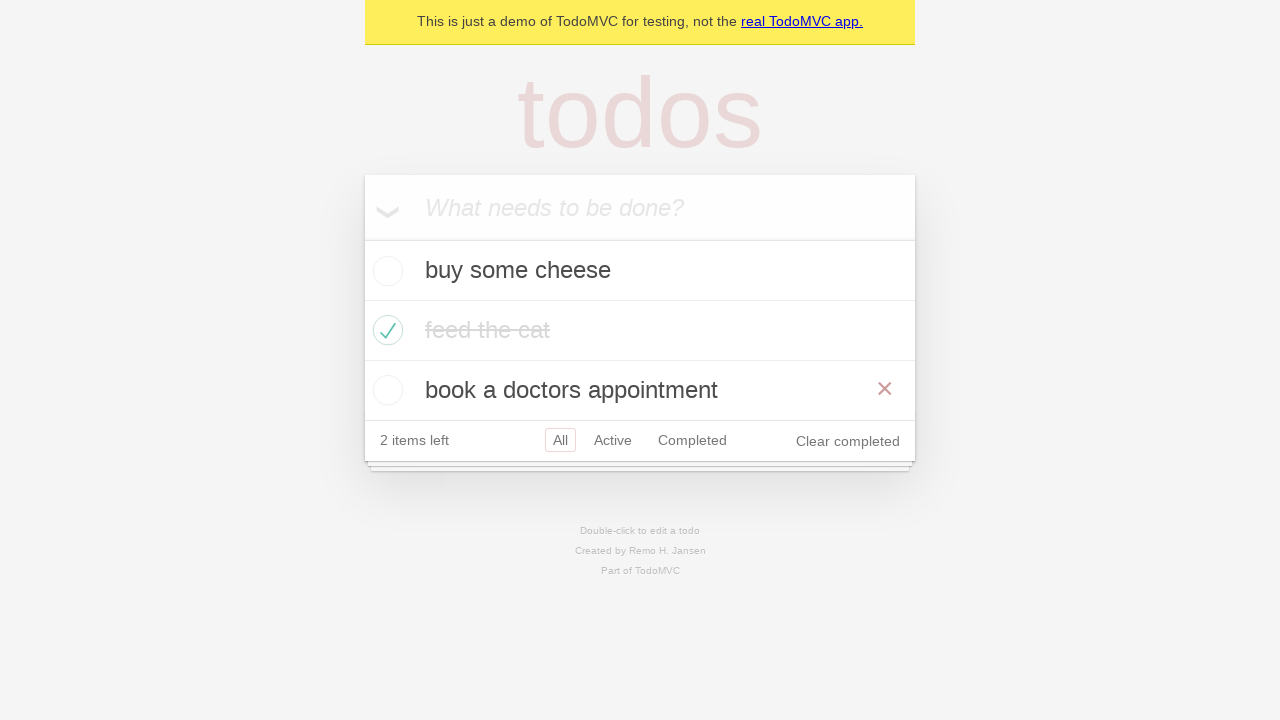

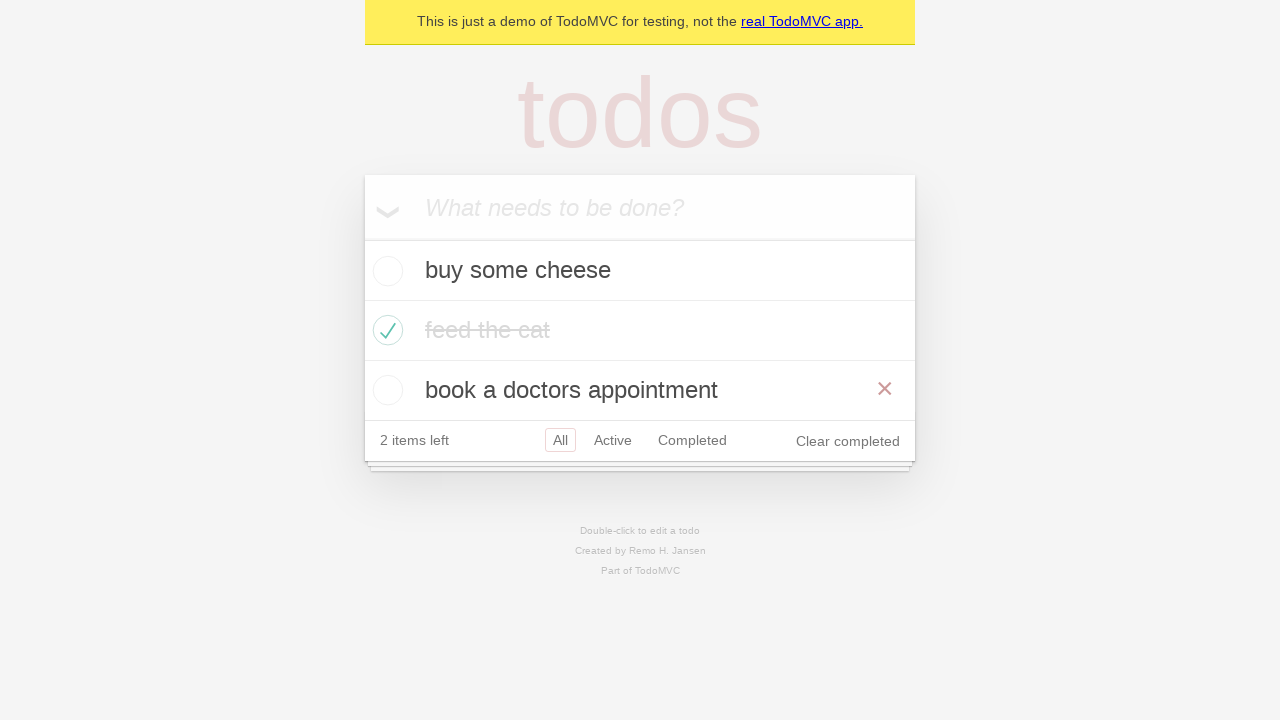